Tests JavaScript alert handling functionality including accepting a simple alert, dismissing a confirm dialog, and entering text into a prompt dialog before accepting it.

Starting URL: https://letcode.in/alert

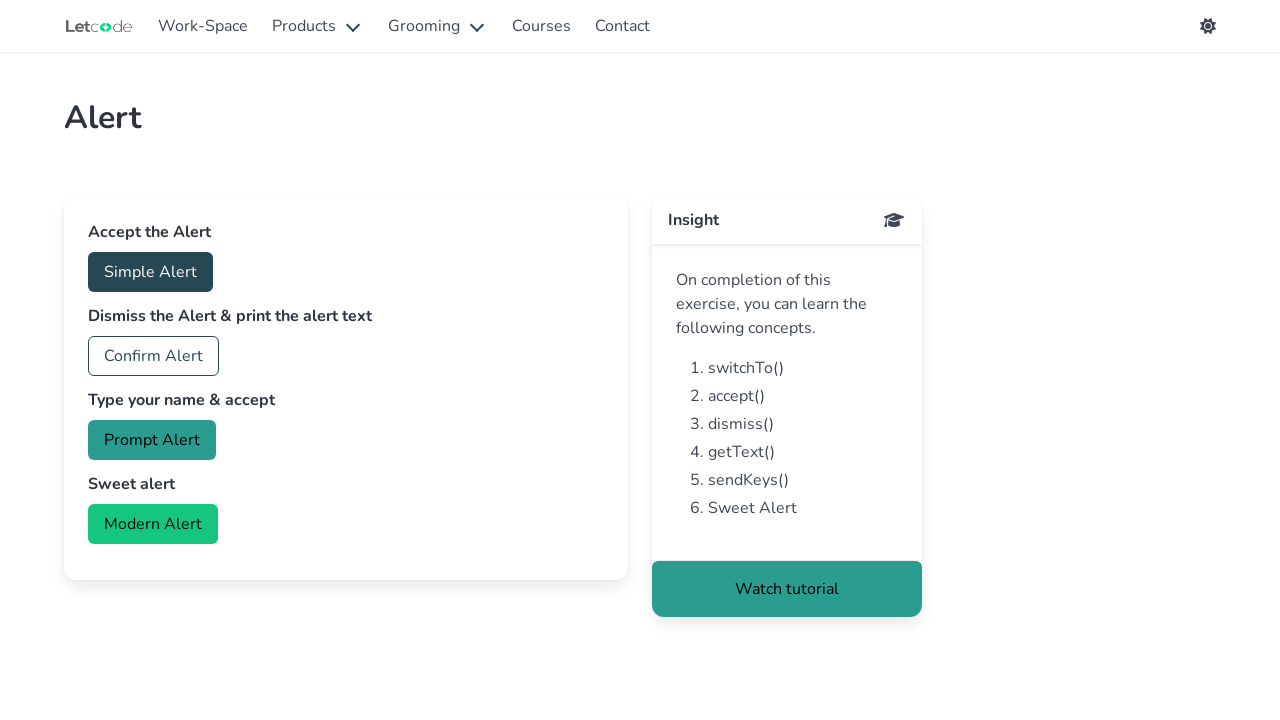

Clicked button to trigger simple alert at (150, 272) on #accept
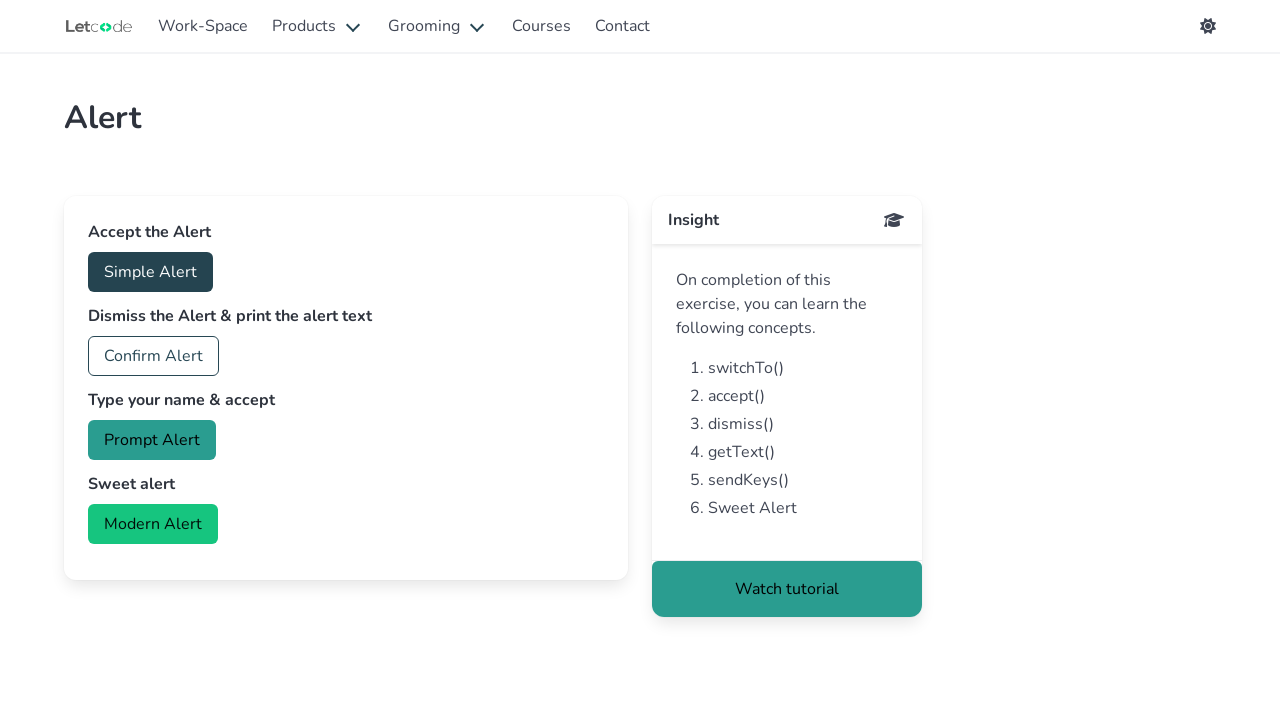

Set up dialog handler to accept alerts
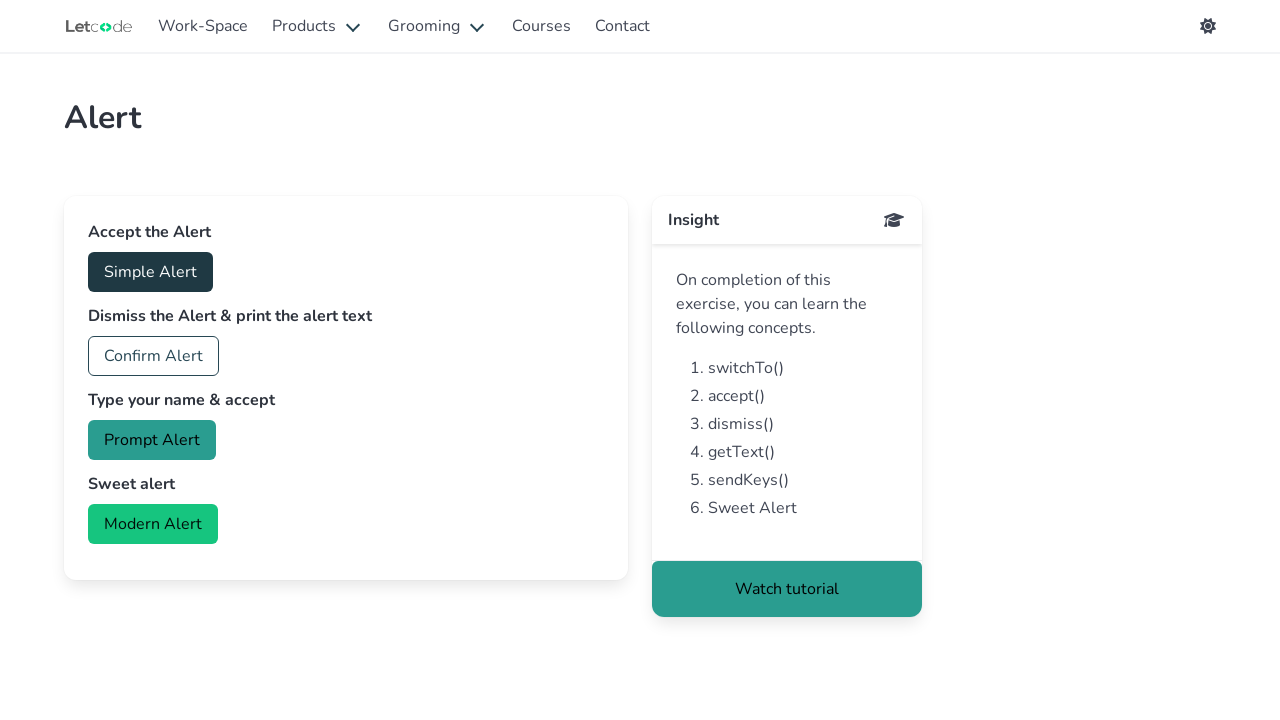

Waited for simple alert to be handled
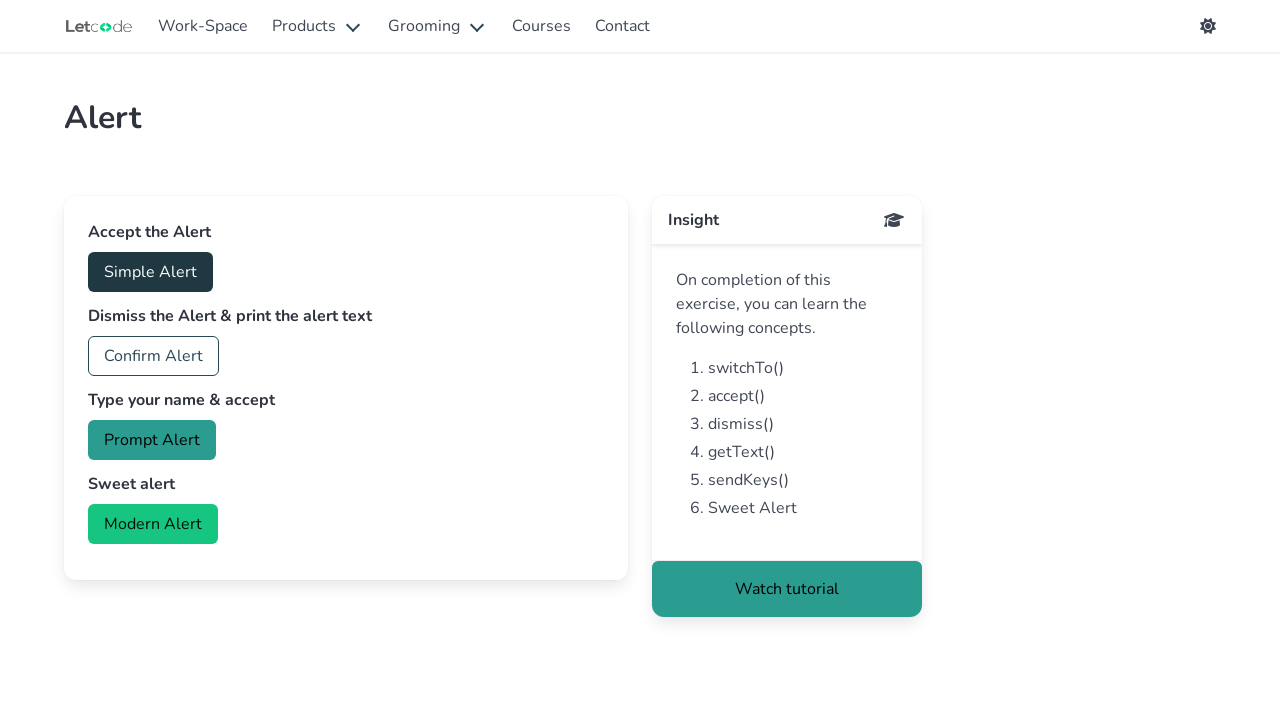

Clicked button to trigger confirm dialog at (154, 356) on #confirm
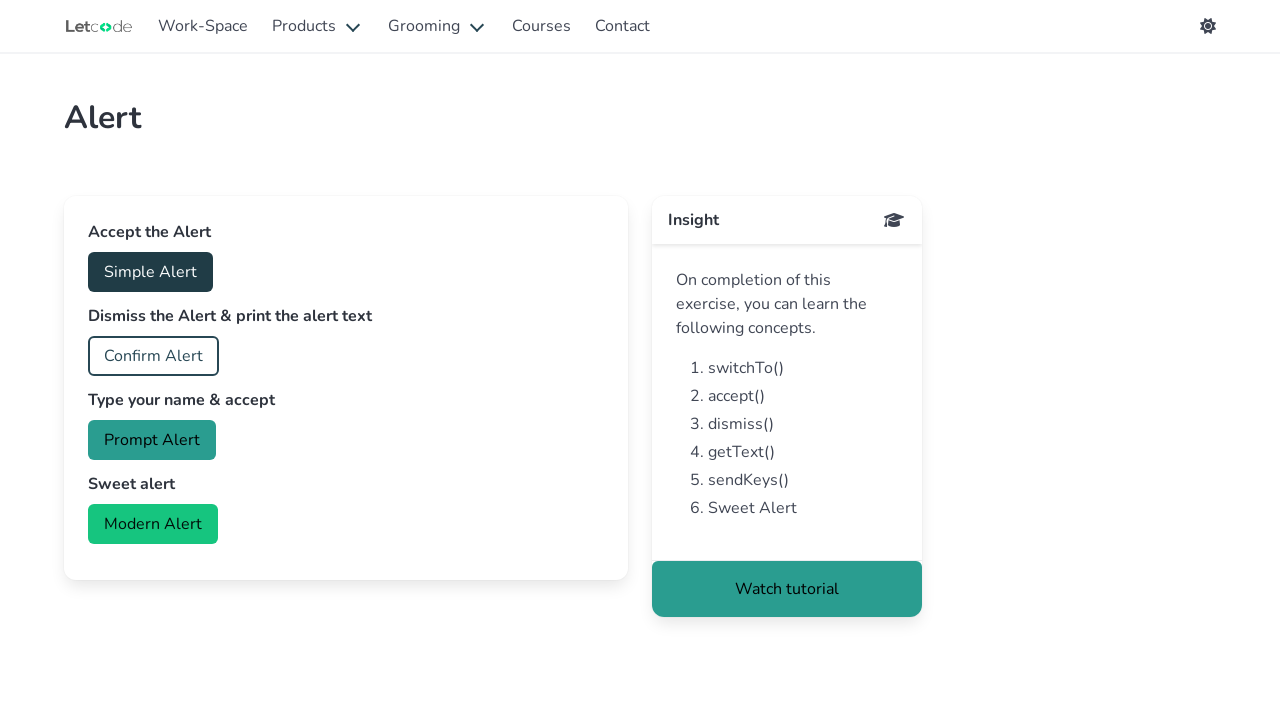

Set up dialog handler to dismiss confirm dialogs
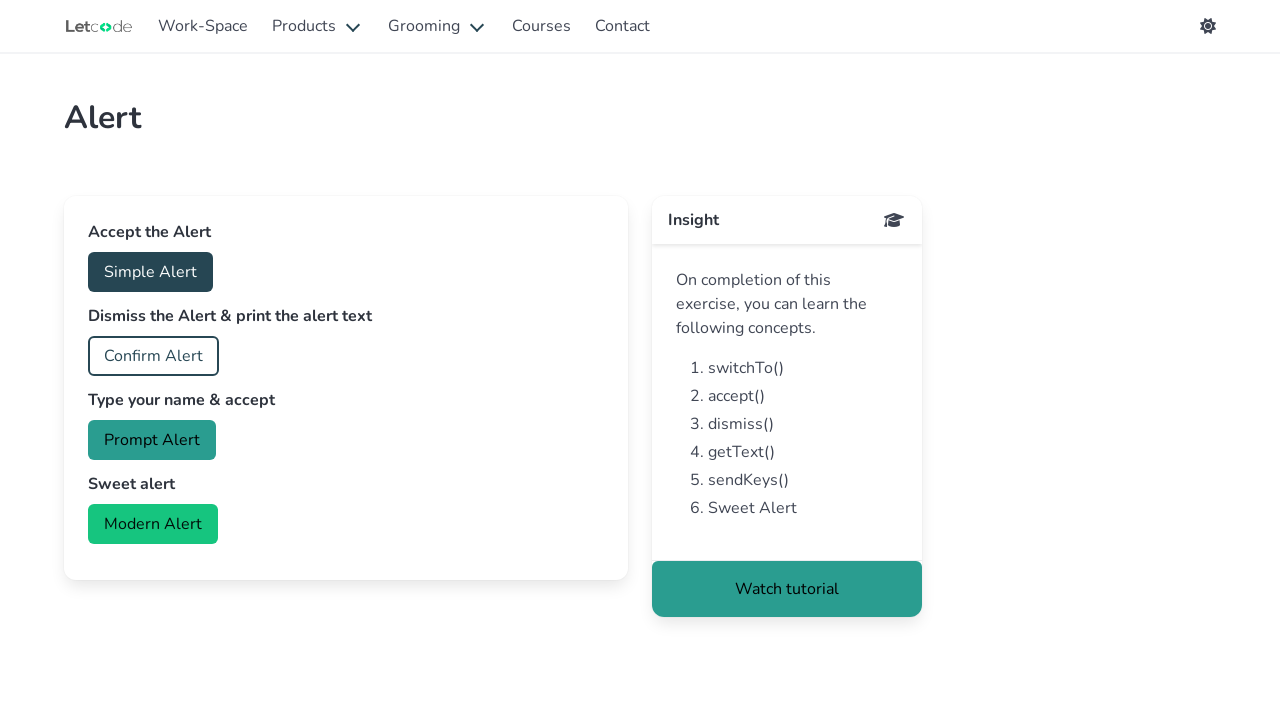

Waited for confirm dialog to be dismissed
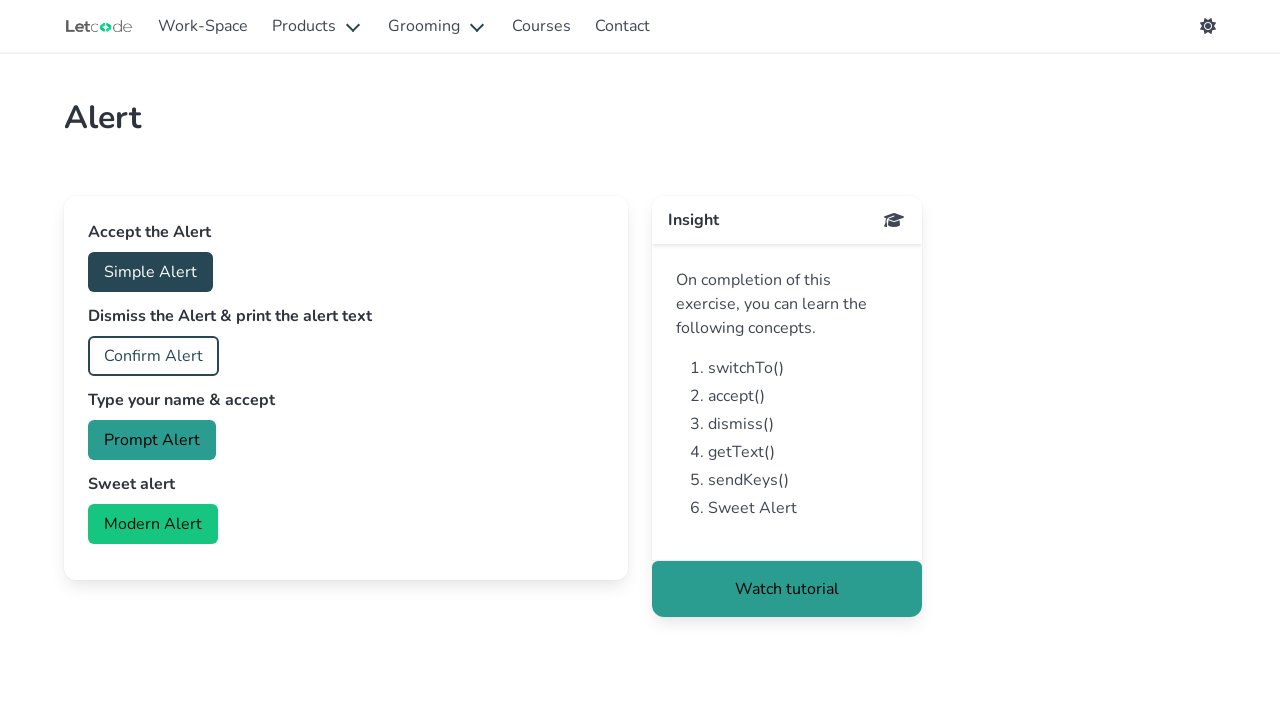

Clicked button to trigger prompt dialog at (152, 440) on #prompt
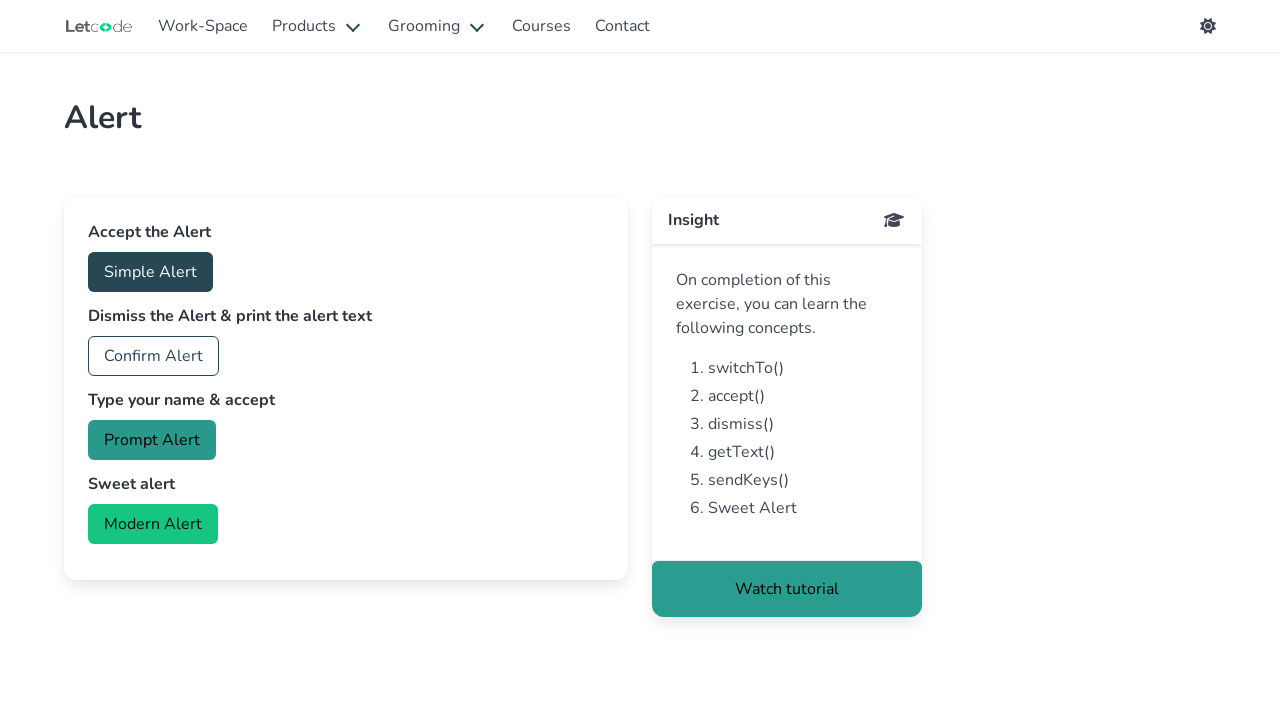

Set up dialog handler to enter text and accept prompt
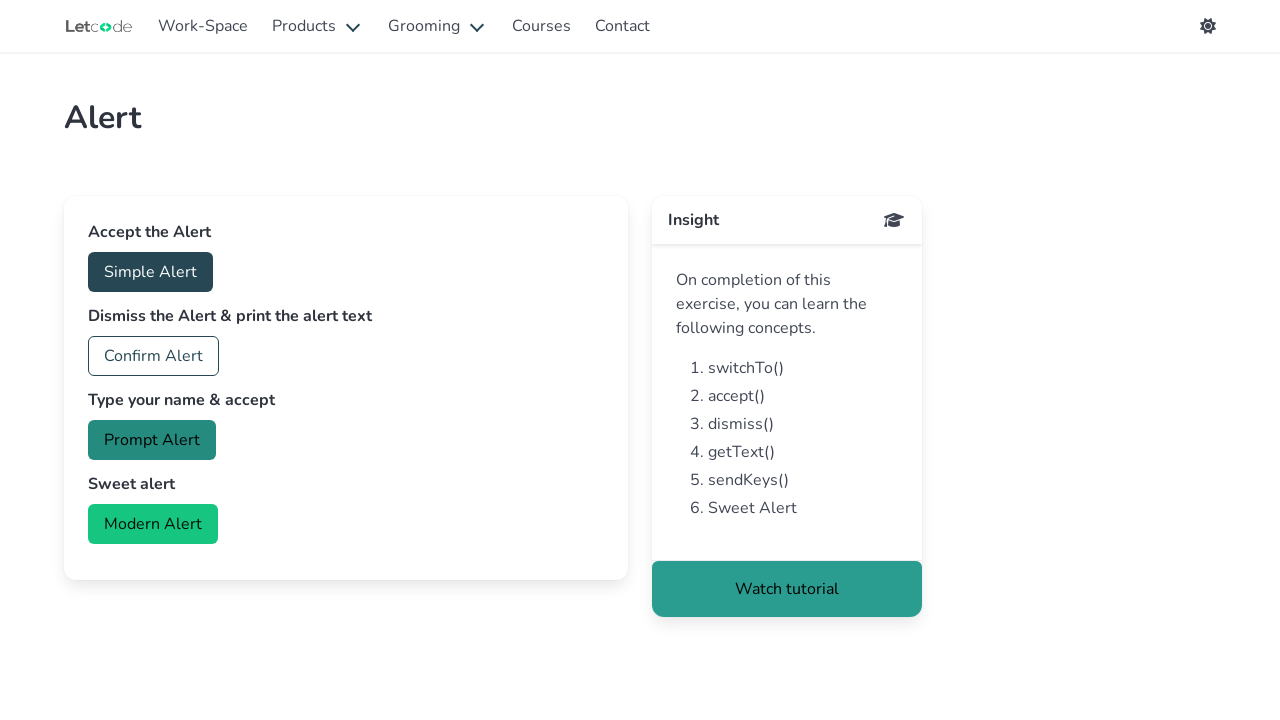

Waited for prompt dialog to be handled with text 'Hiii'
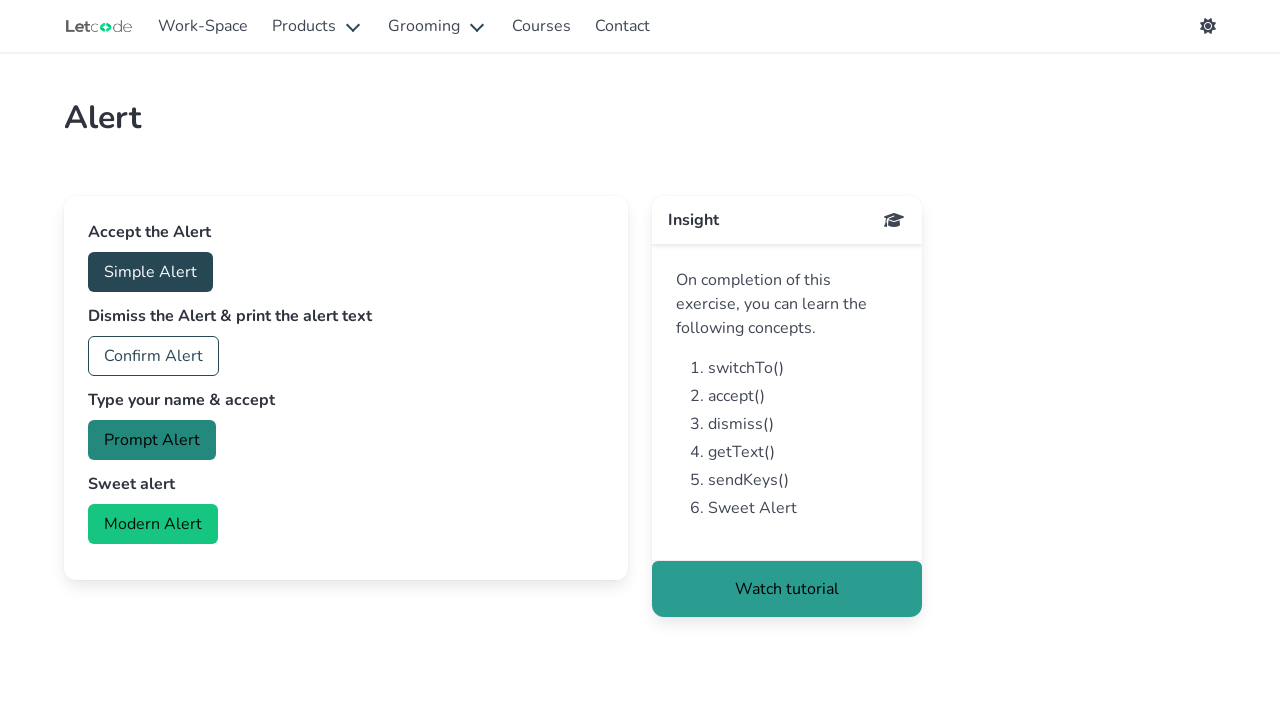

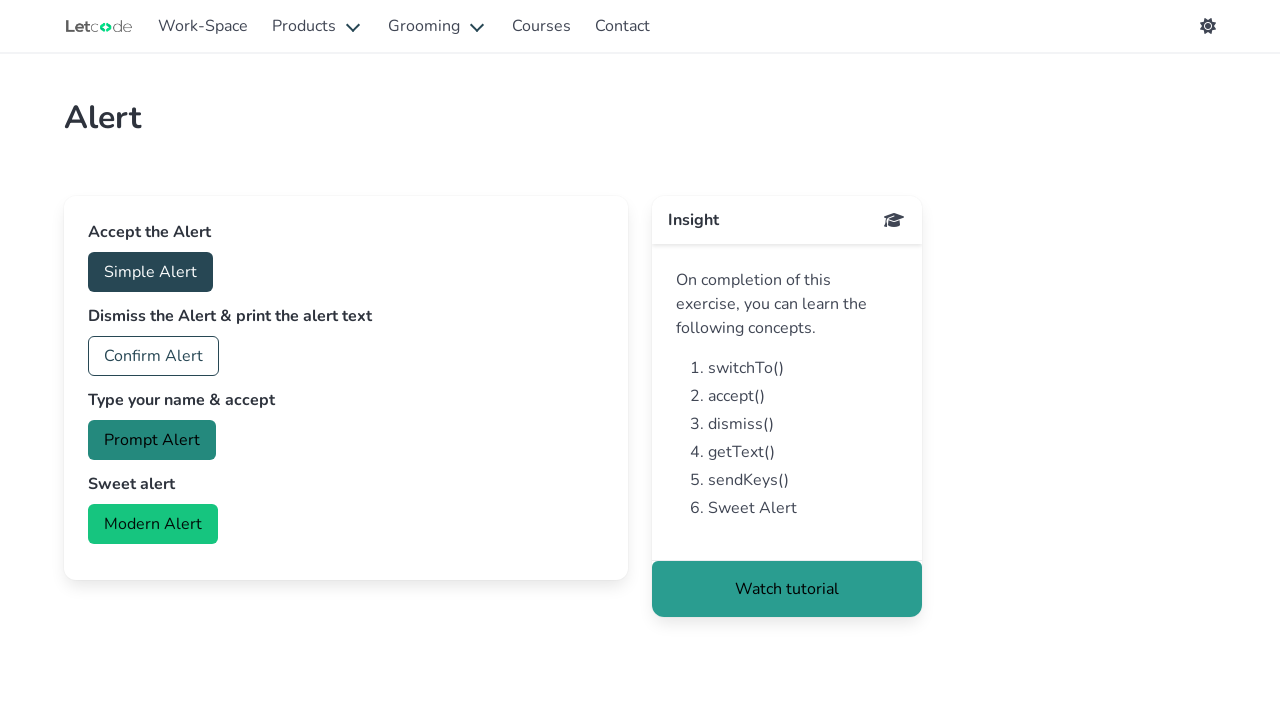